Tests selecting and immediately unselecting each item in a grid view using a loop pattern

Starting URL: https://demoqa.com

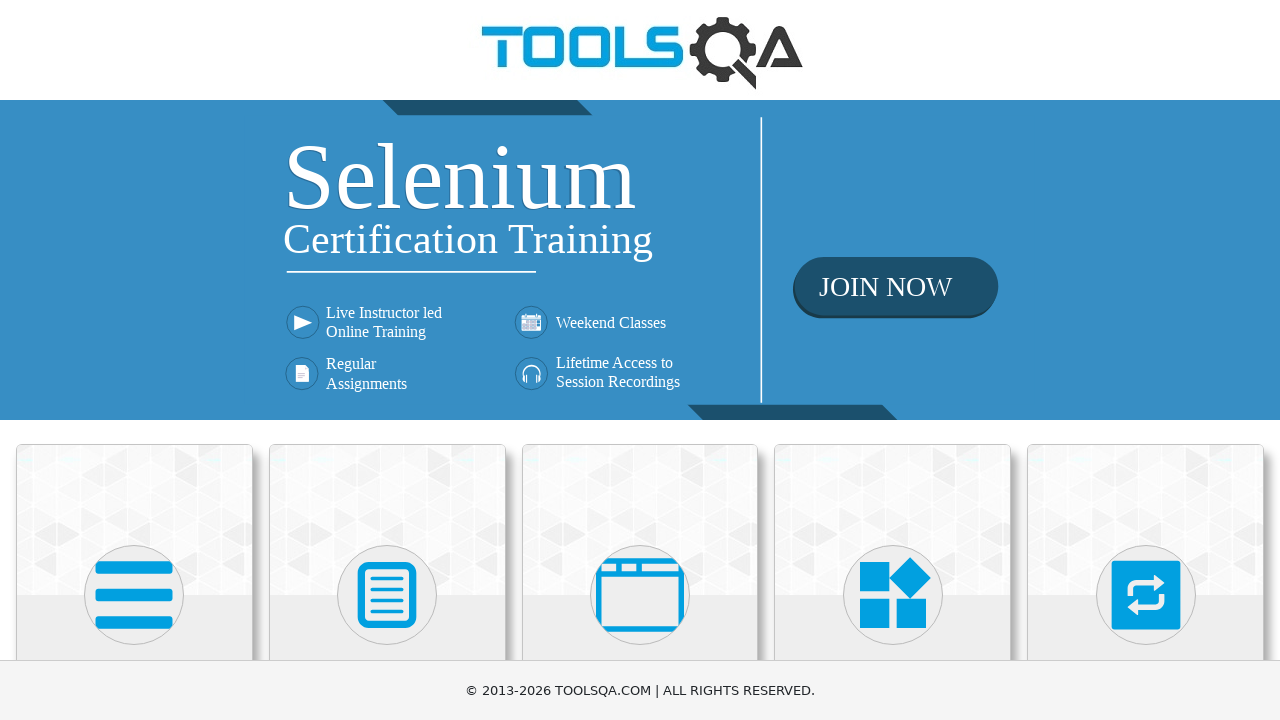

Clicked on Interactions heading at (1146, 360) on internal:role=heading[name="Interactions"i]
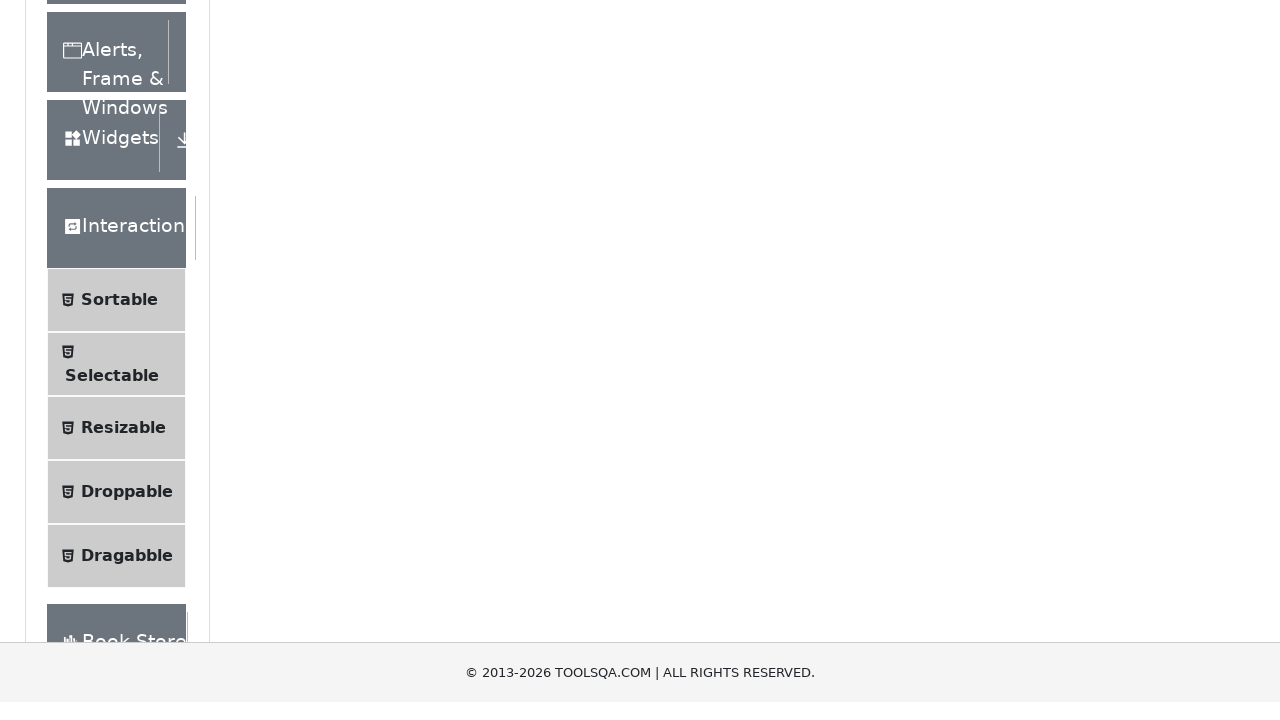

Clicked on Selectable option at (112, 360) on internal:text="Selectable"i
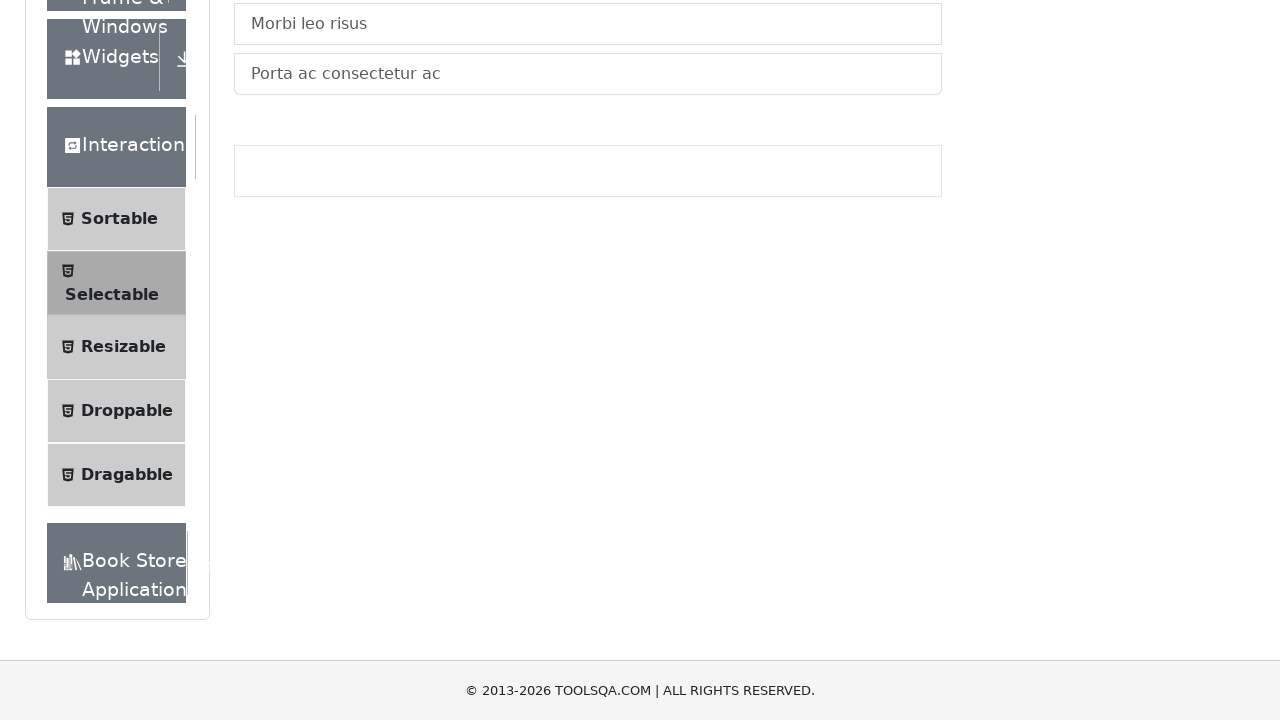

Switched to Grid tab at (328, 244) on internal:role=tab[name="Grid"i]
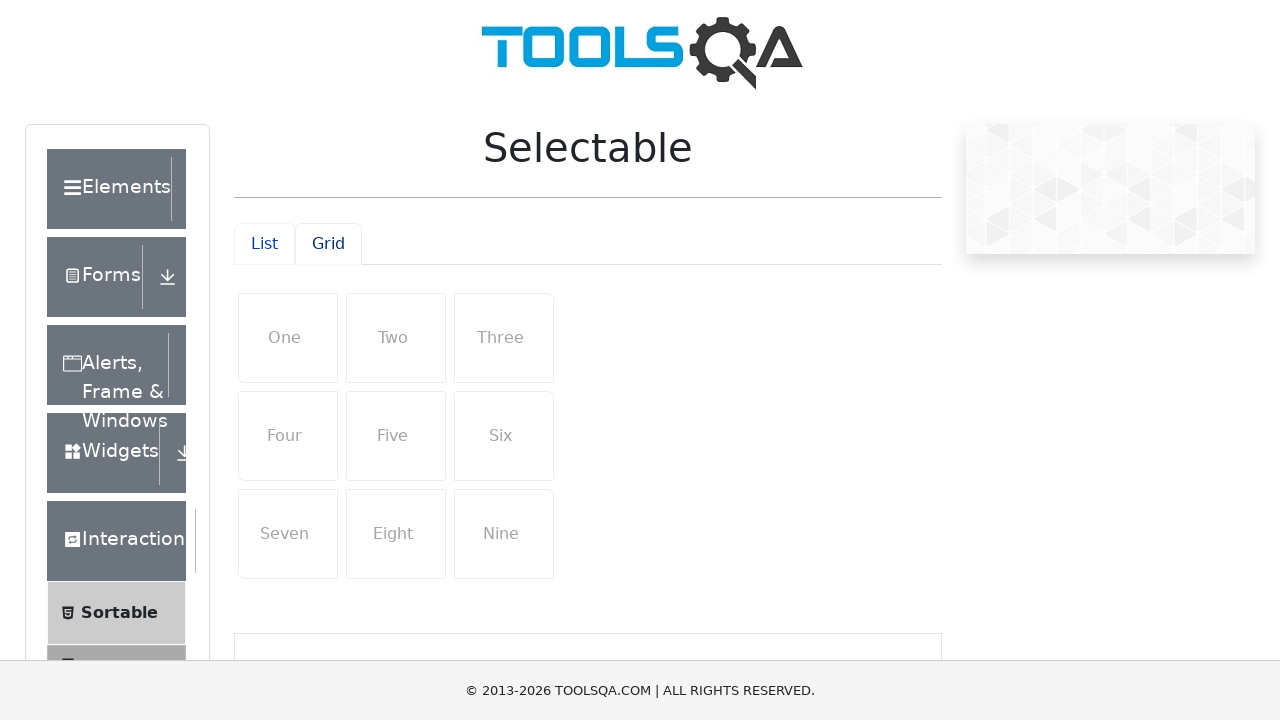

Selected grid item 'One' at (288, 338) on internal:text="One"i
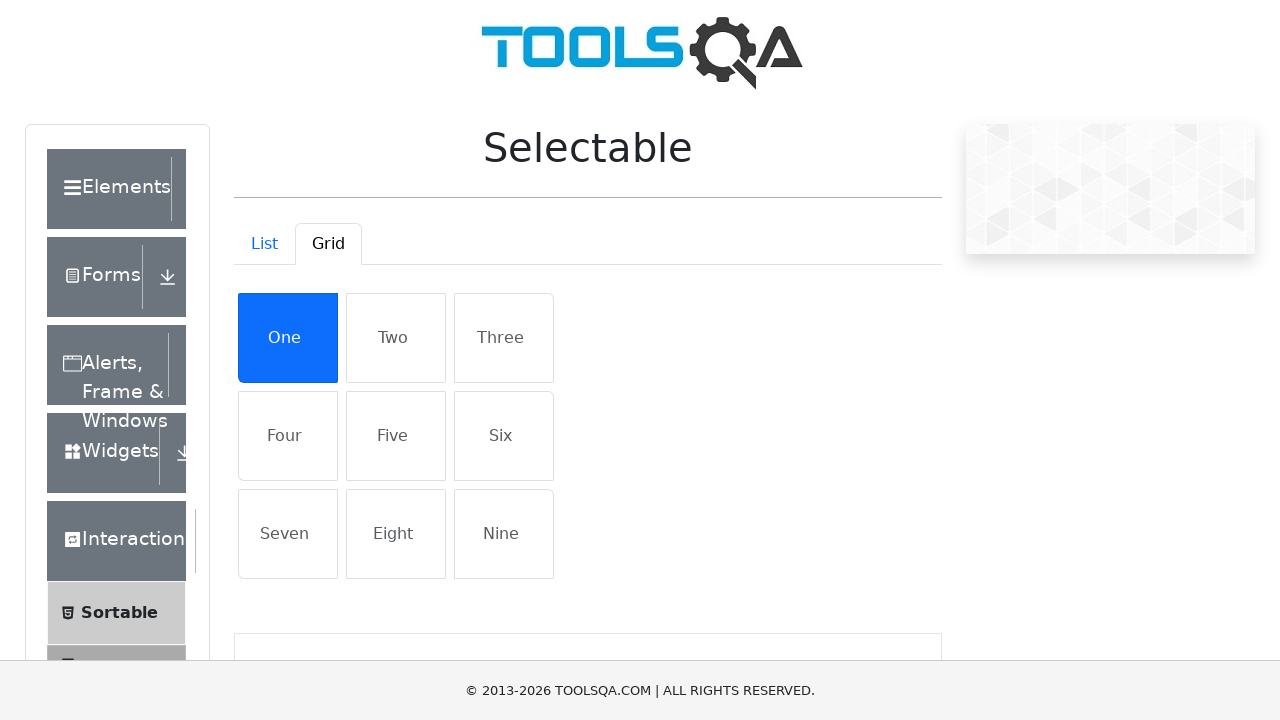

Deselected grid item 'One' at (288, 338) on internal:text="One"i
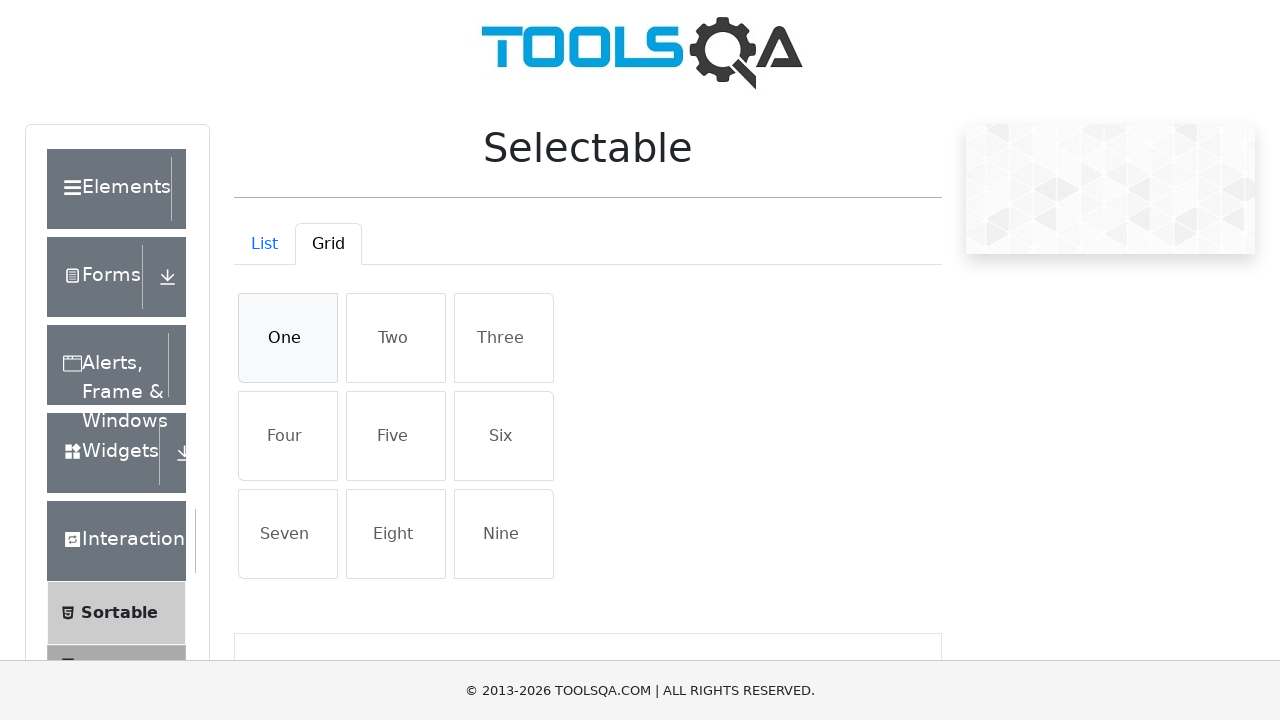

Selected grid item 'Two' at (396, 338) on internal:text="Two"i
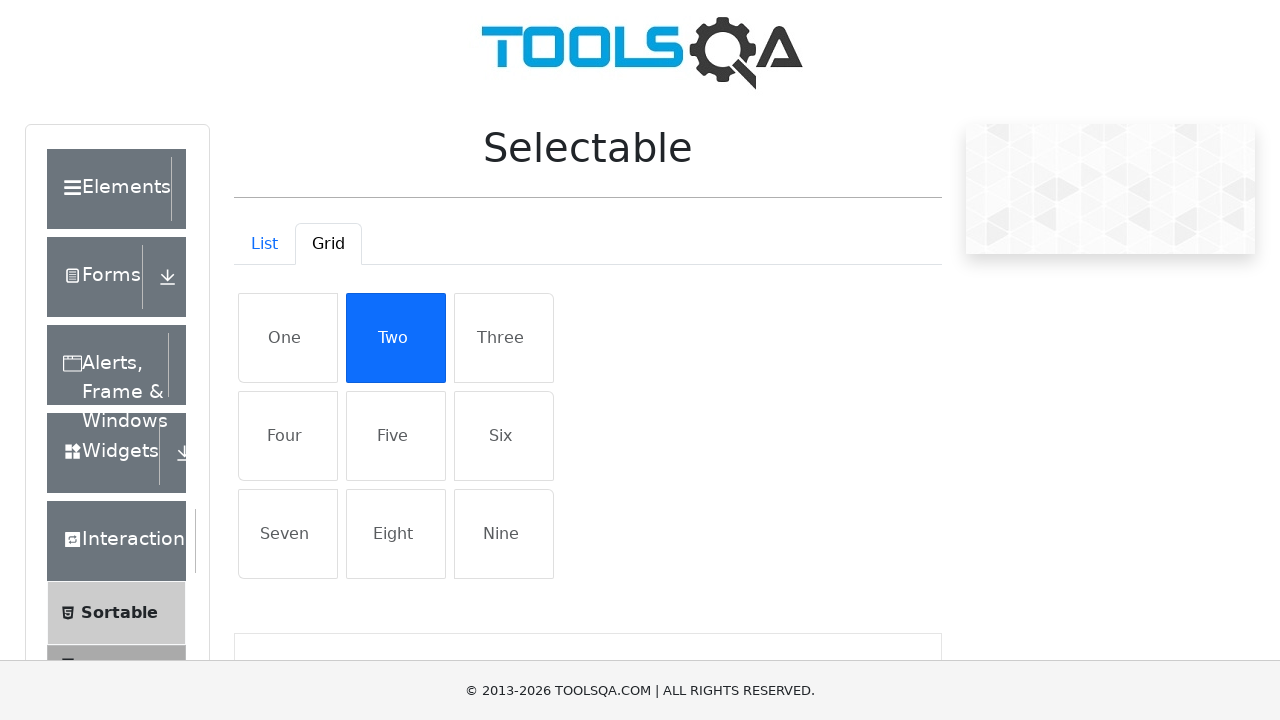

Deselected grid item 'Two' at (396, 338) on internal:text="Two"i
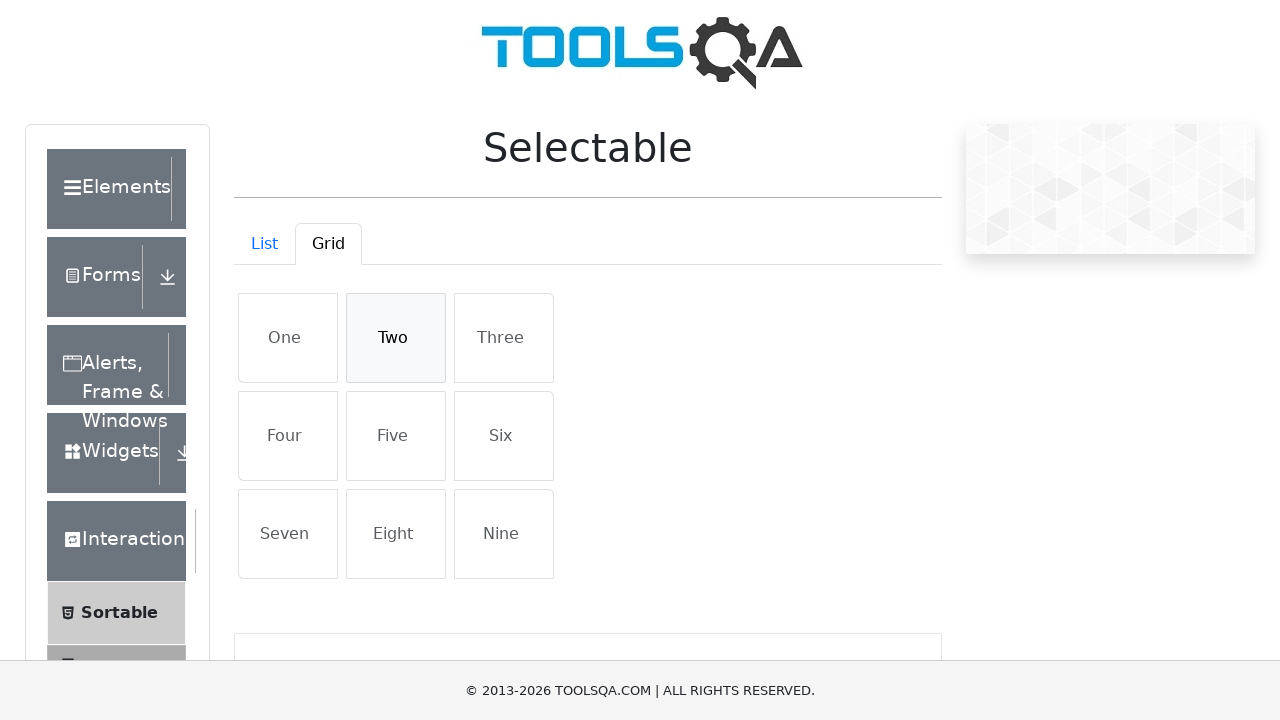

Selected grid item 'Three' at (504, 338) on internal:text="Three"i
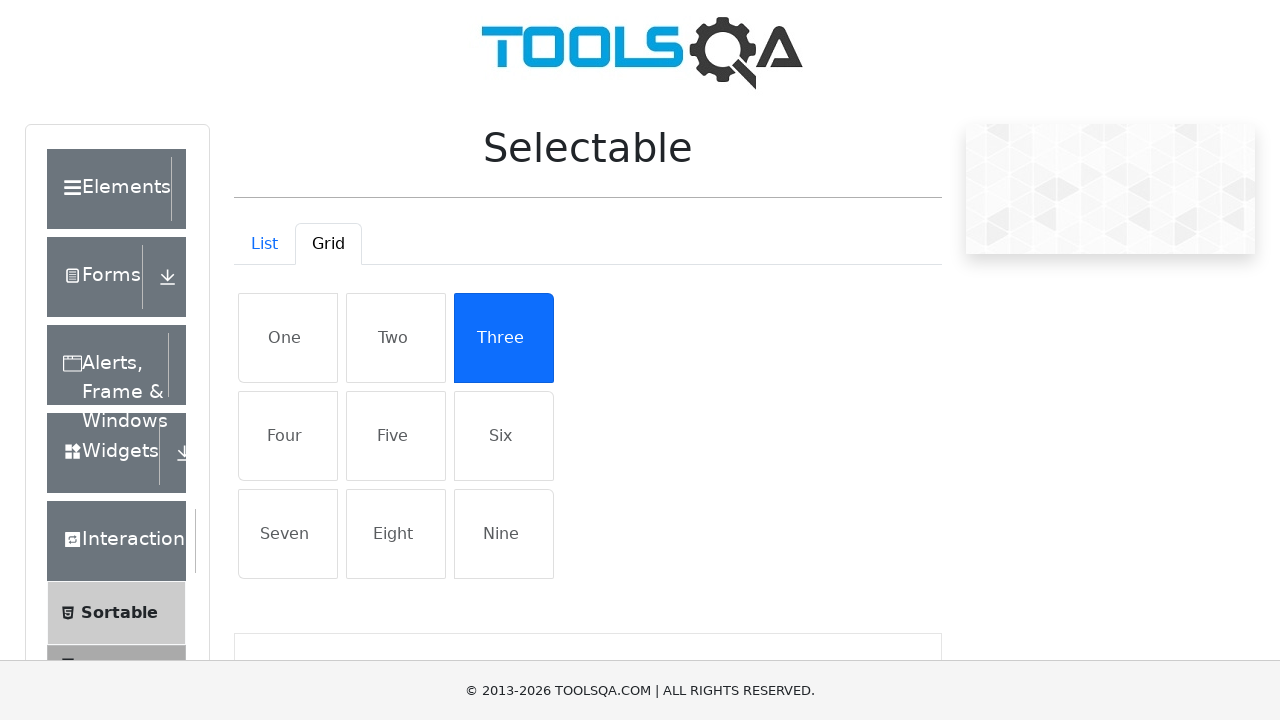

Deselected grid item 'Three' at (504, 338) on internal:text="Three"i
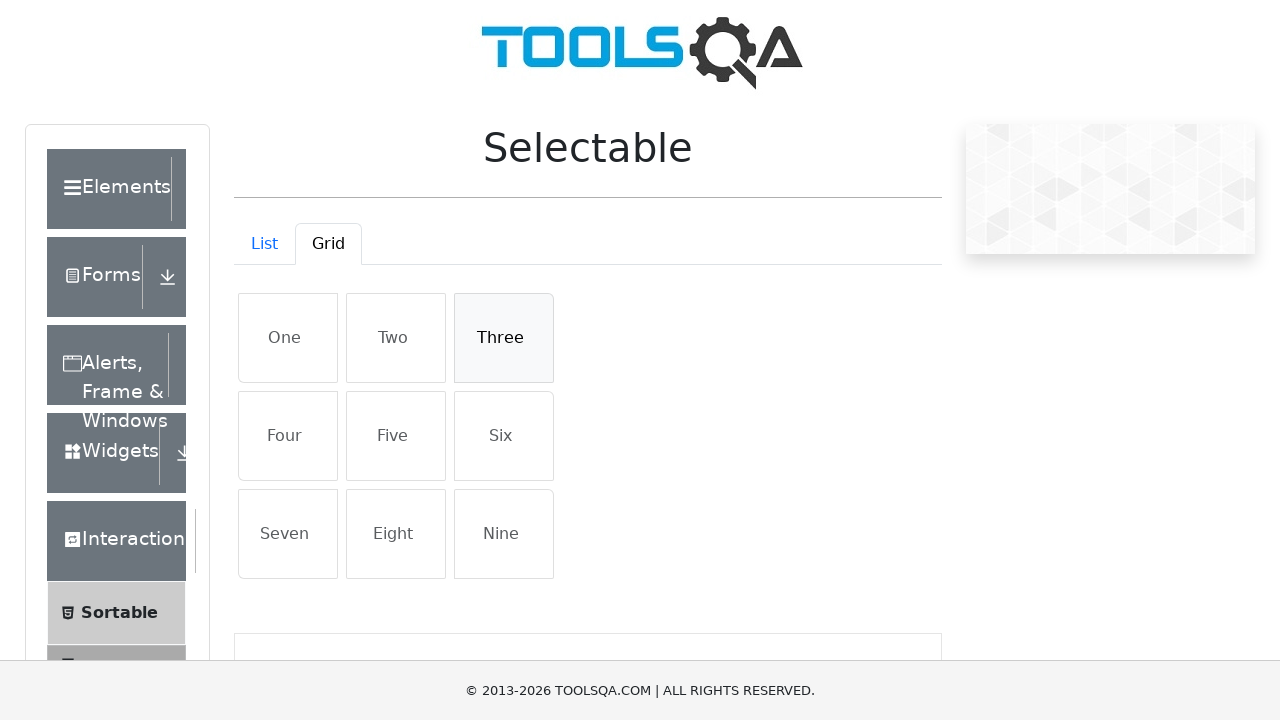

Selected grid item 'Four' at (288, 436) on internal:text="Four"i
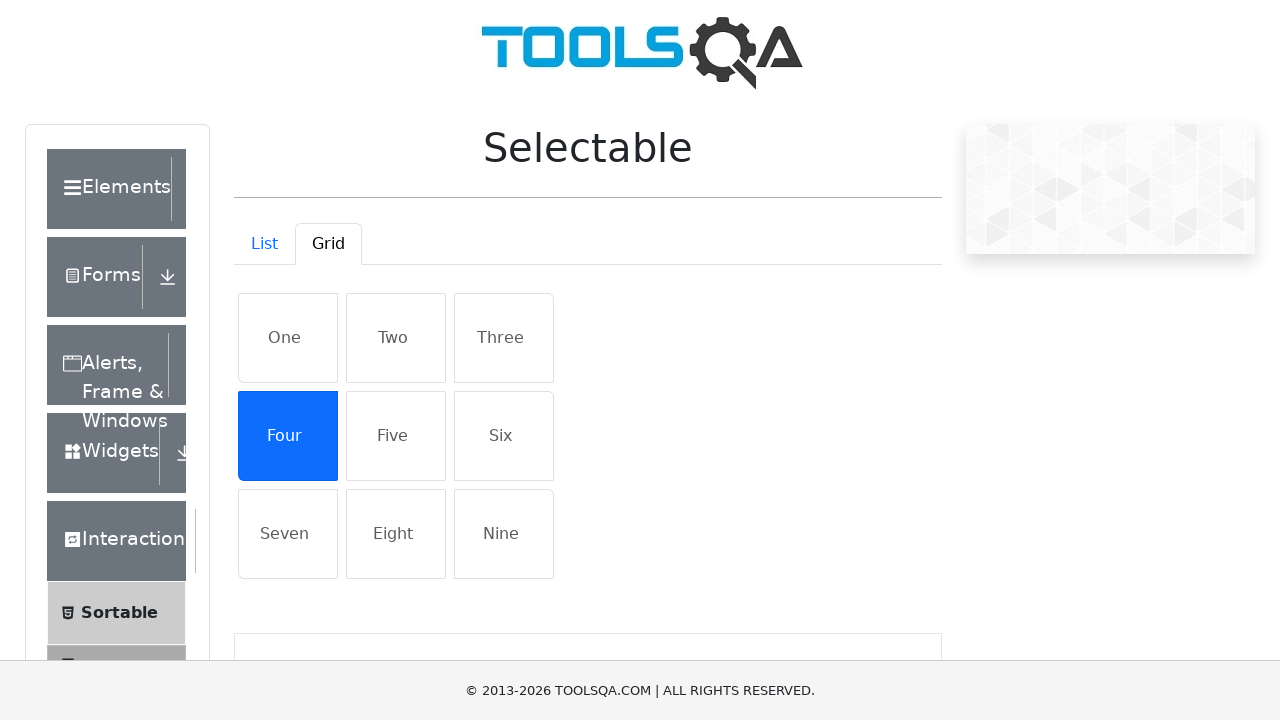

Deselected grid item 'Four' at (288, 436) on internal:text="Four"i
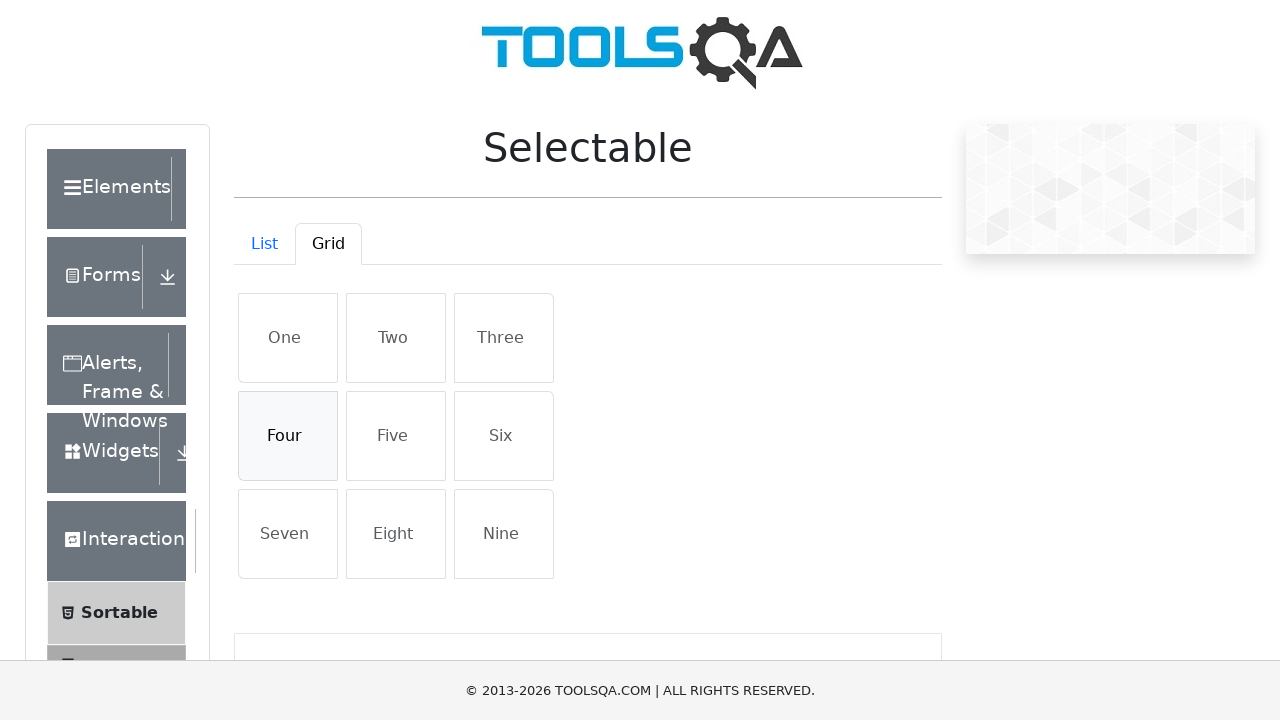

Selected grid item 'Five' at (396, 436) on internal:text="Five"i
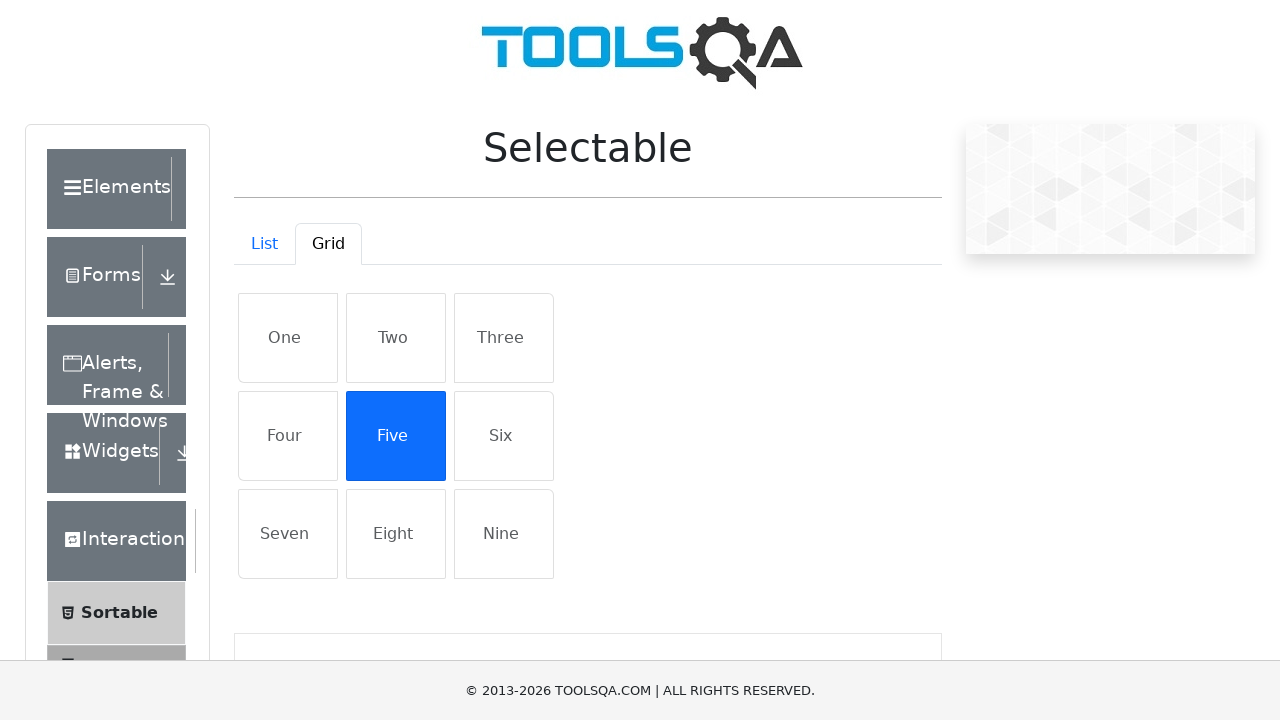

Deselected grid item 'Five' at (396, 436) on internal:text="Five"i
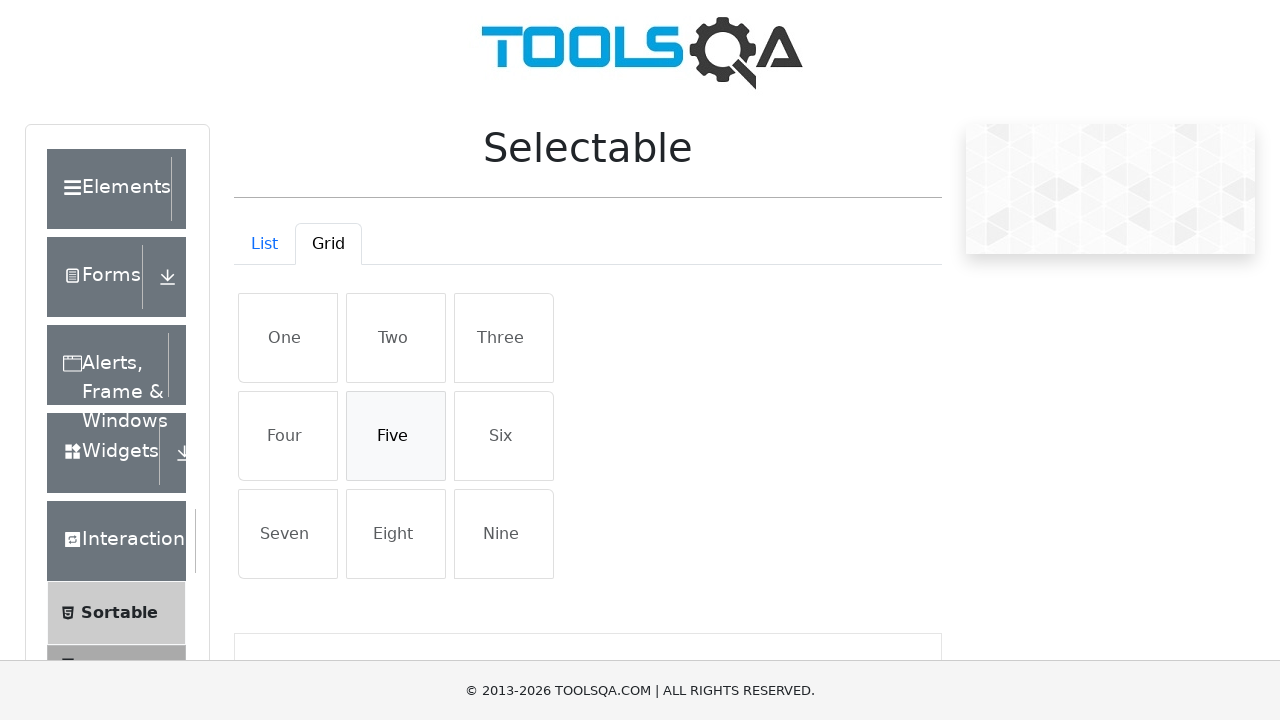

Selected grid item 'Six' at (504, 436) on internal:text="Six"i
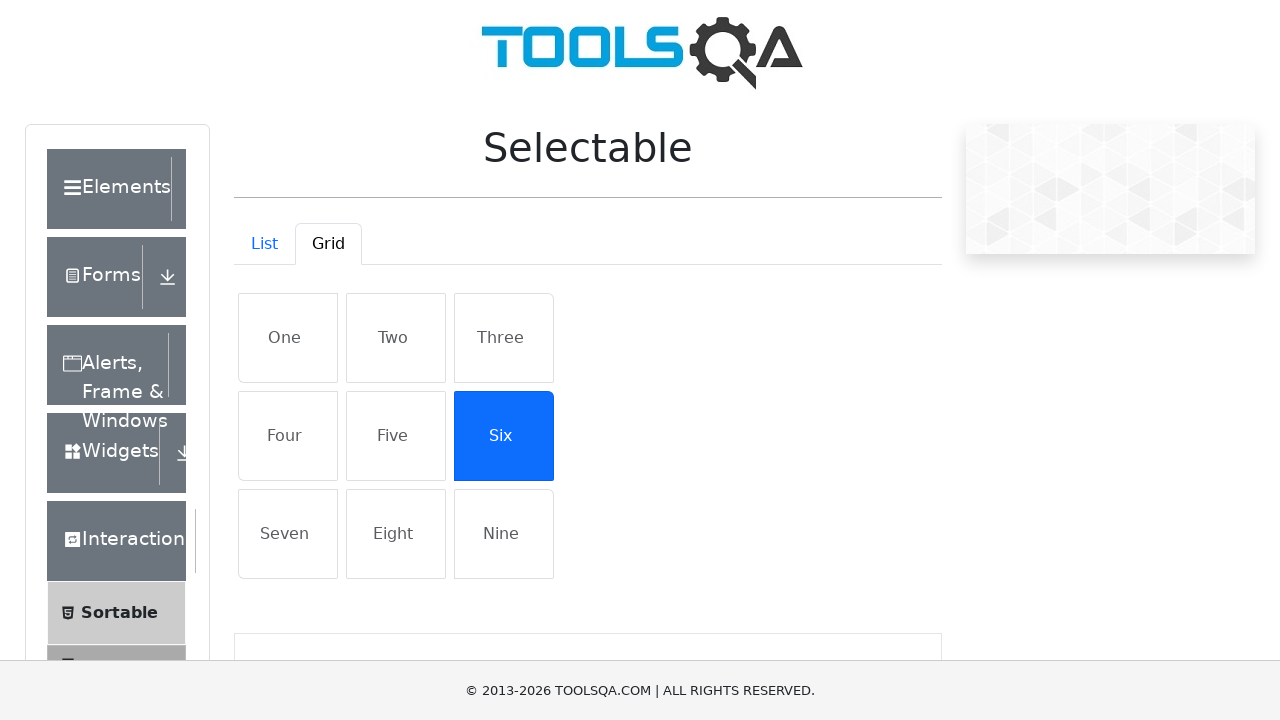

Deselected grid item 'Six' at (504, 436) on internal:text="Six"i
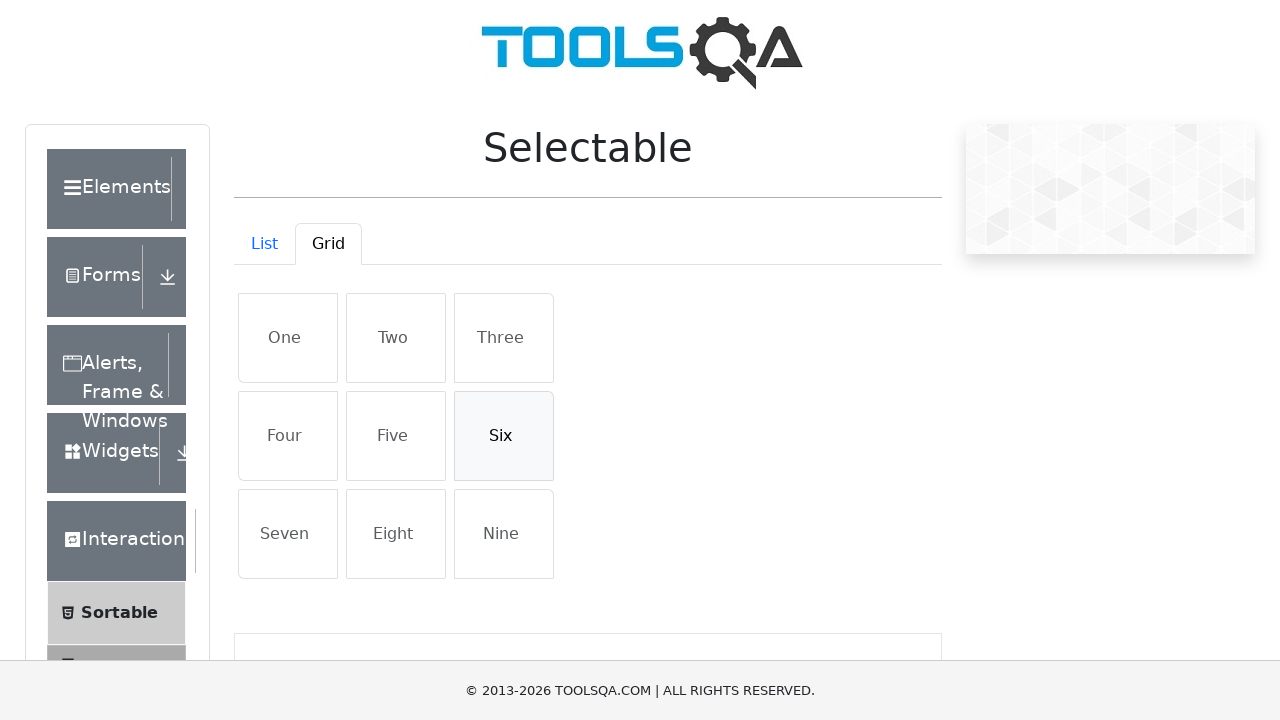

Selected grid item 'Seven' at (288, 534) on internal:text="Seven"i
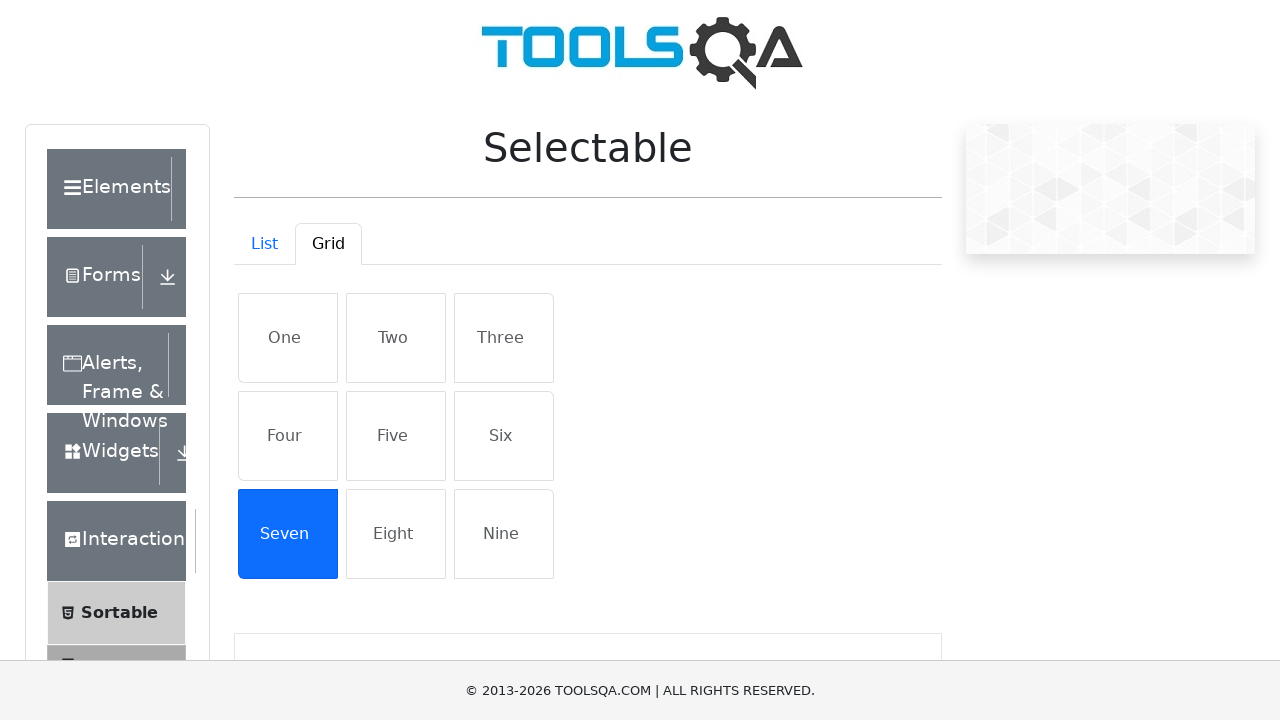

Deselected grid item 'Seven' at (288, 534) on internal:text="Seven"i
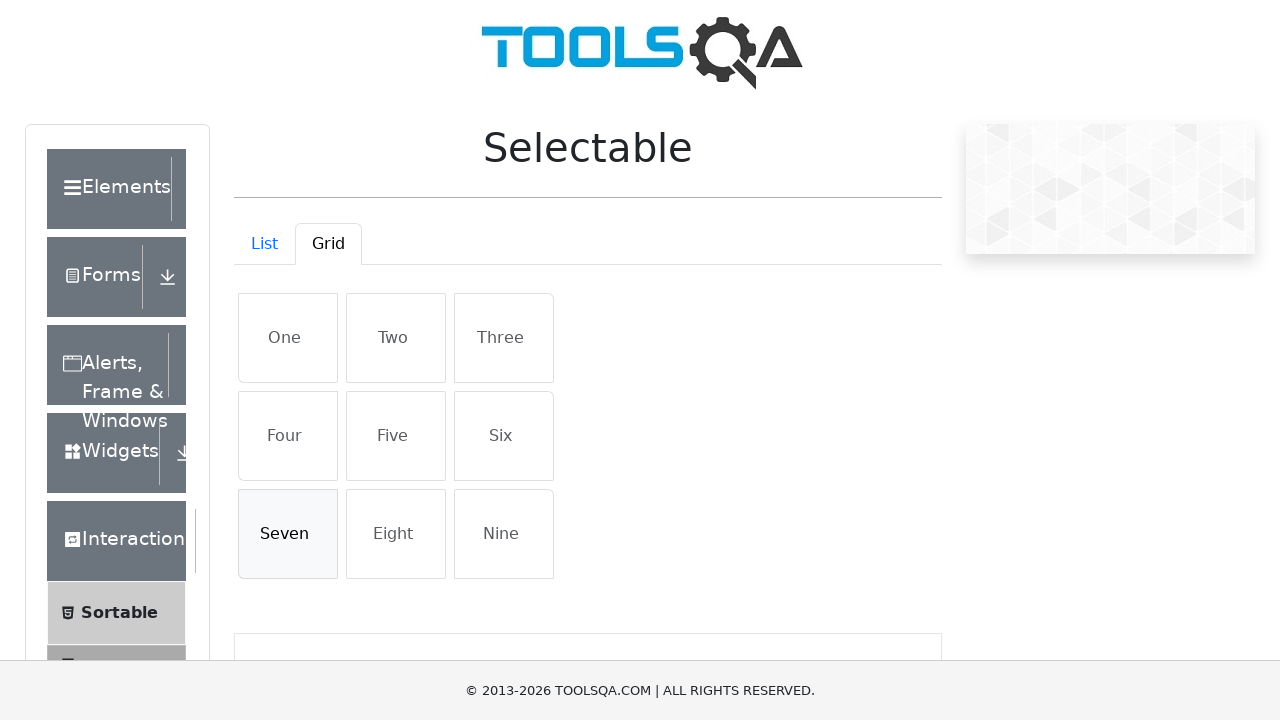

Selected grid item 'Eight' at (396, 534) on internal:text="Eight"i
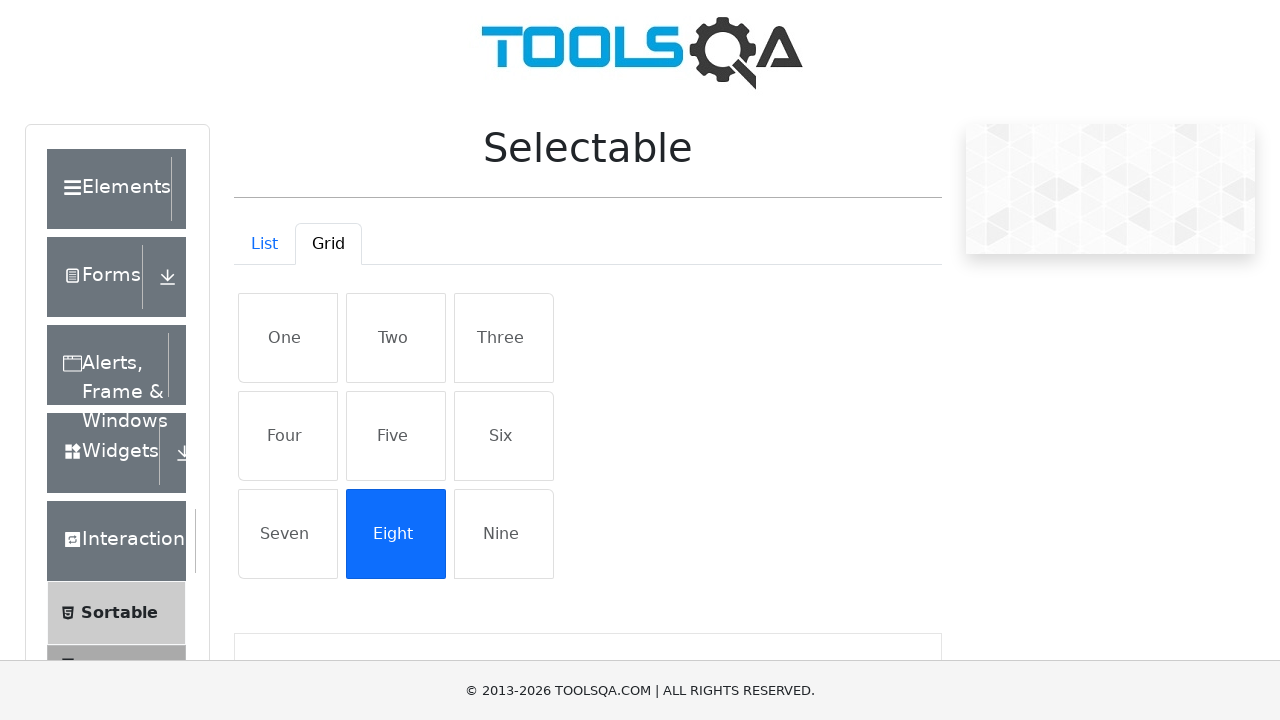

Deselected grid item 'Eight' at (396, 534) on internal:text="Eight"i
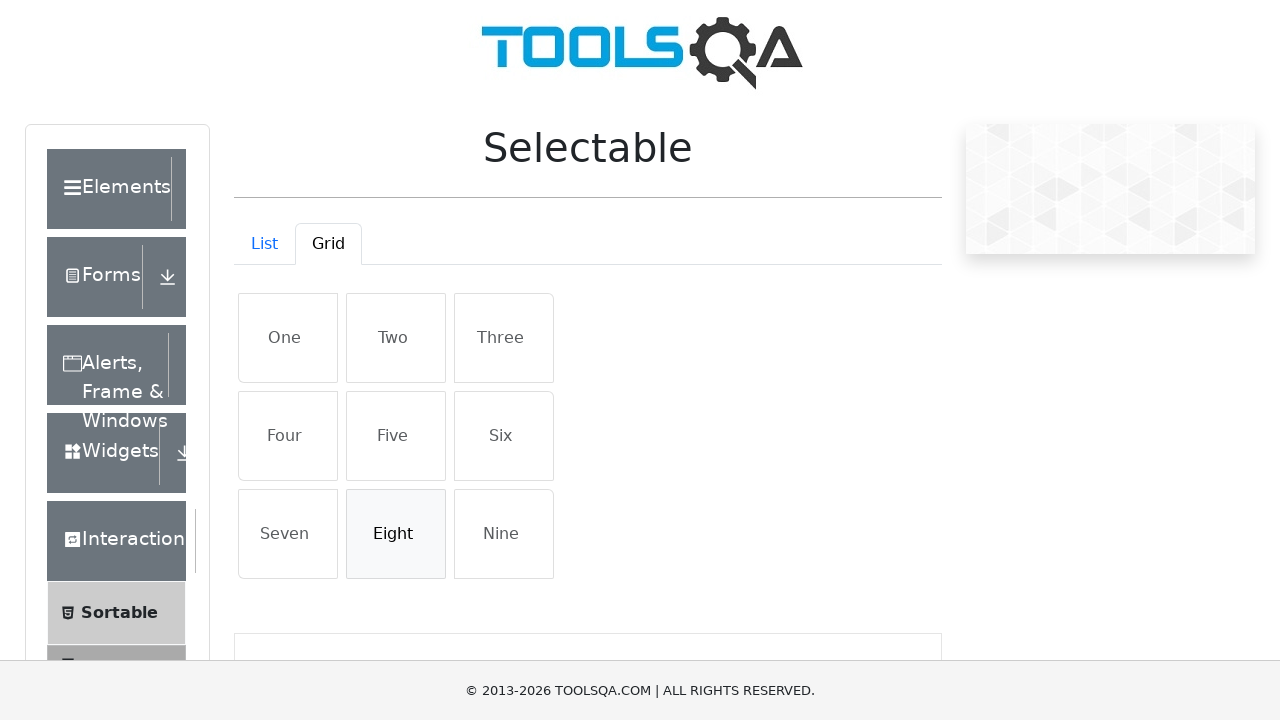

Selected grid item 'Nine' at (504, 534) on internal:text="Nine"i
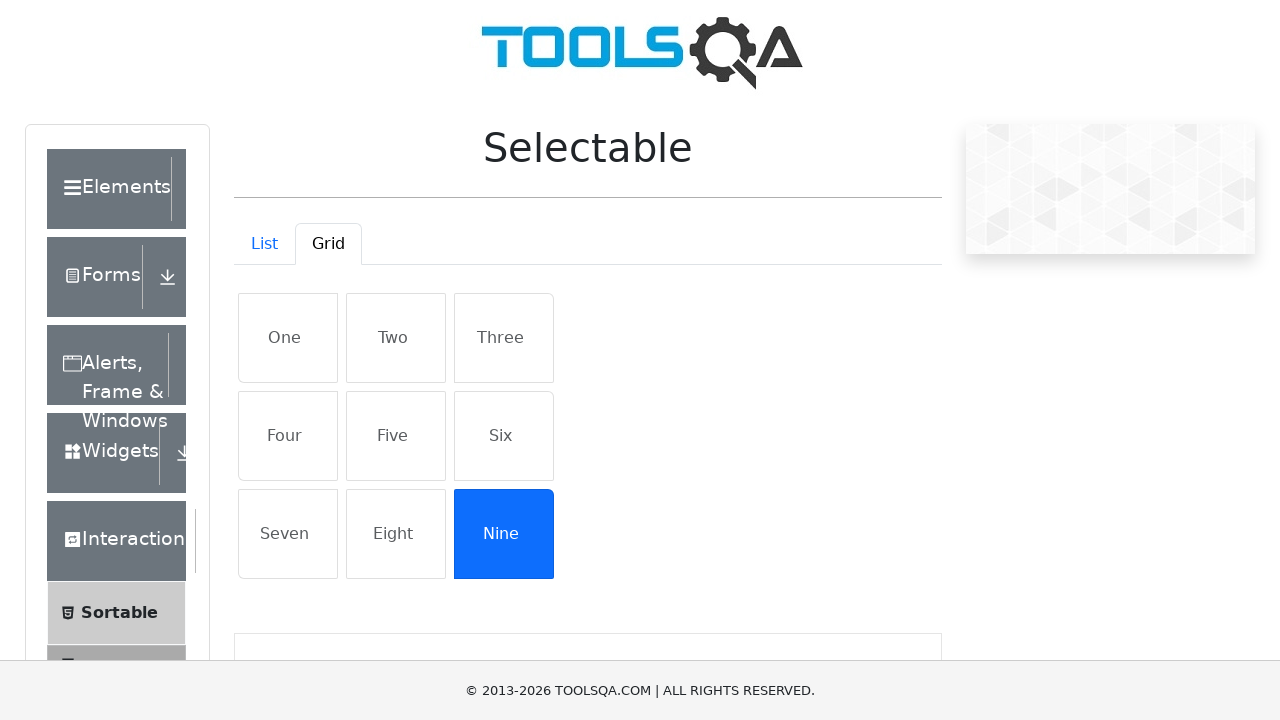

Deselected grid item 'Nine' at (504, 534) on internal:text="Nine"i
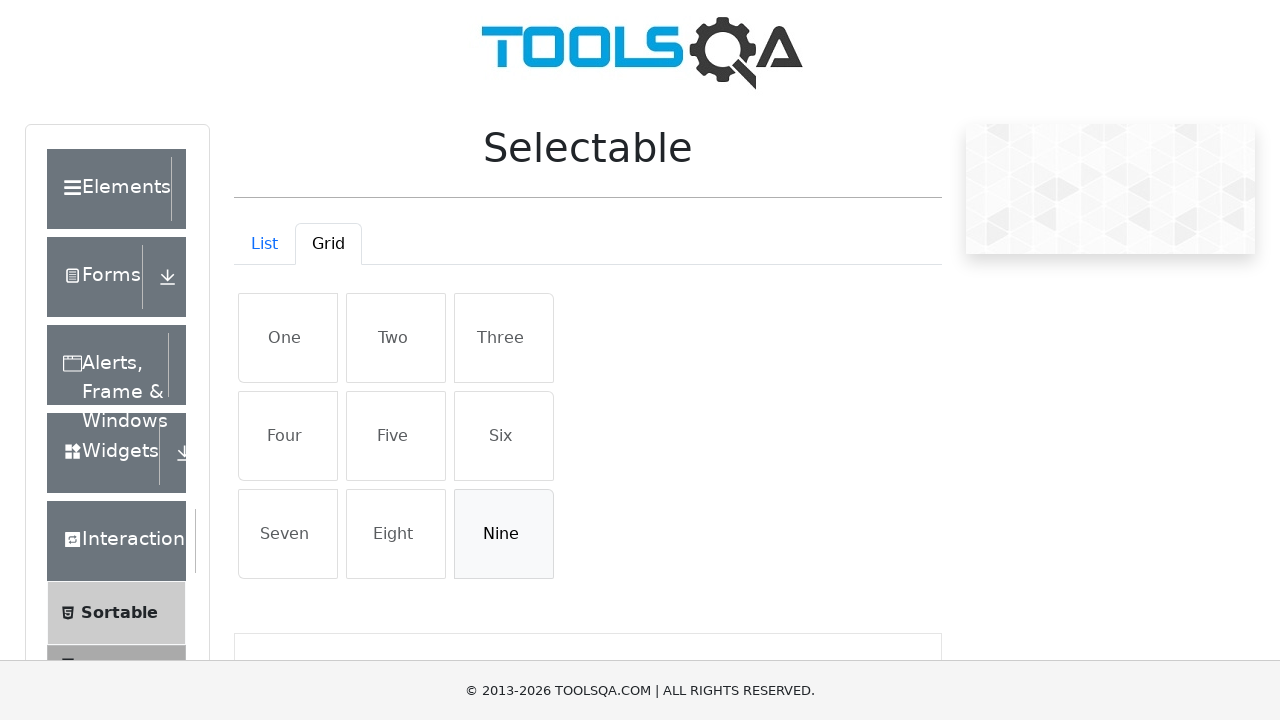

Verified grid item 'One' is visible
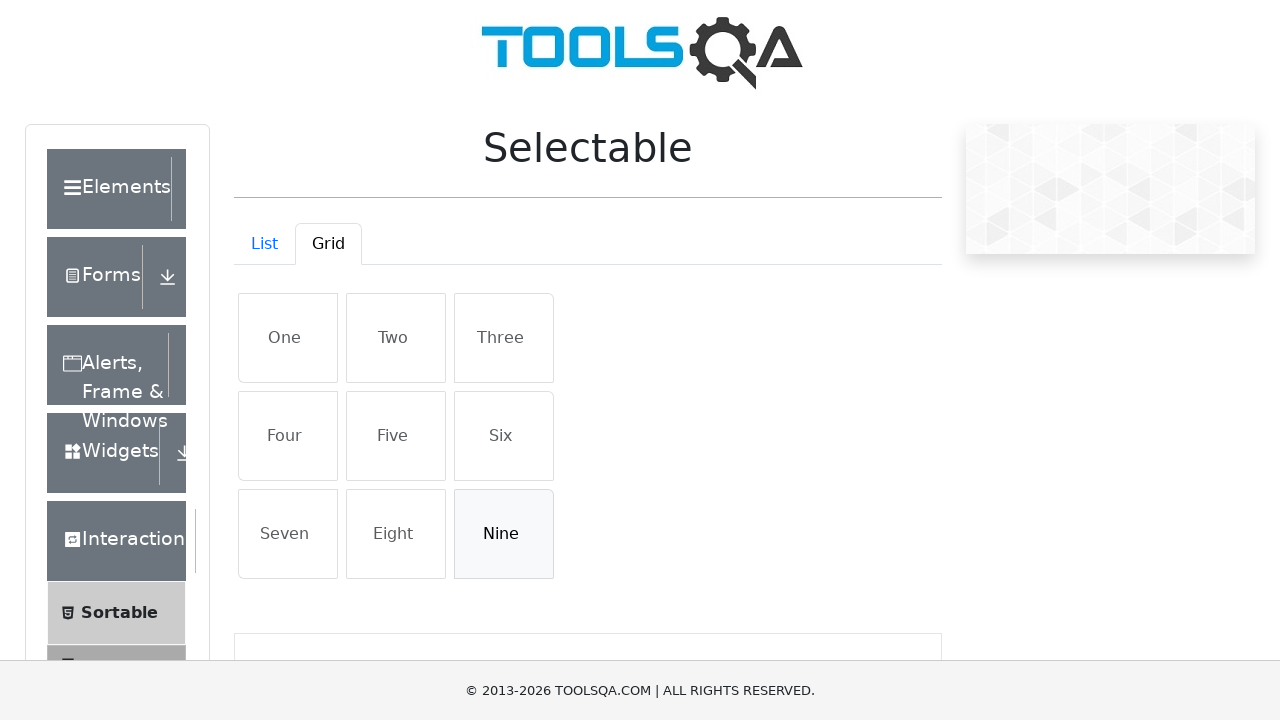

Verified grid item 'Two' is visible
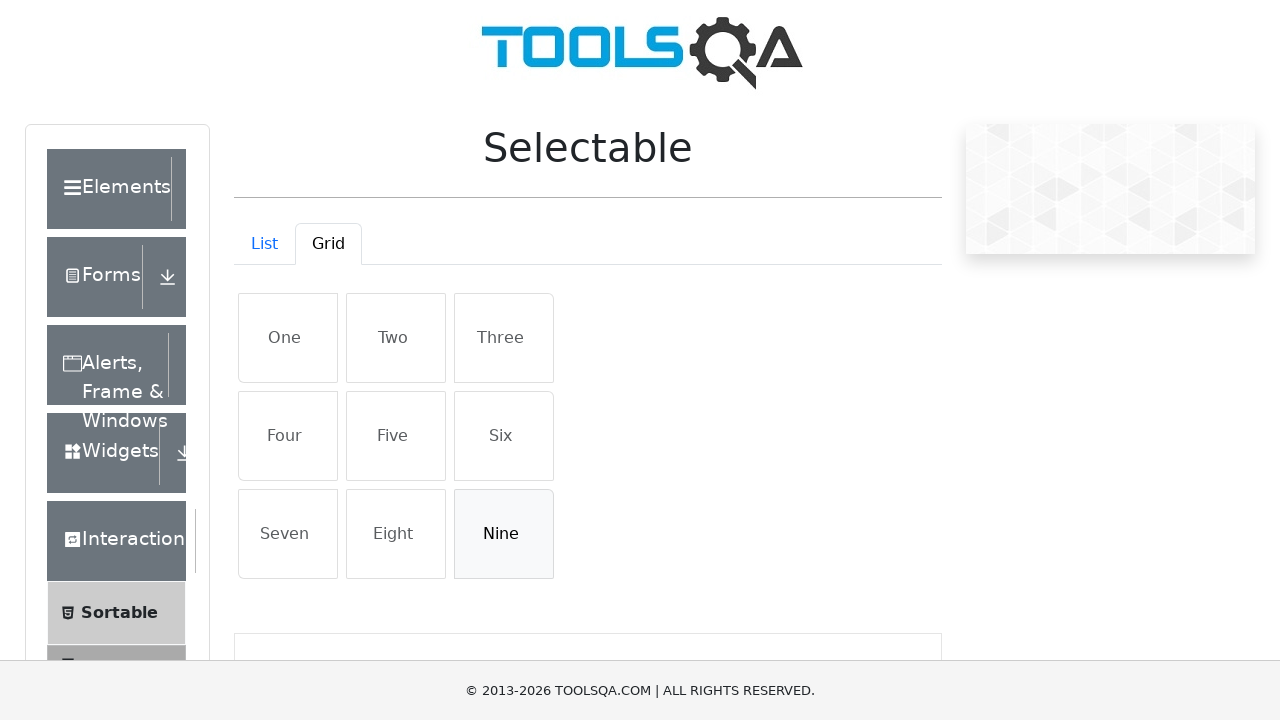

Verified grid item 'Three' is visible
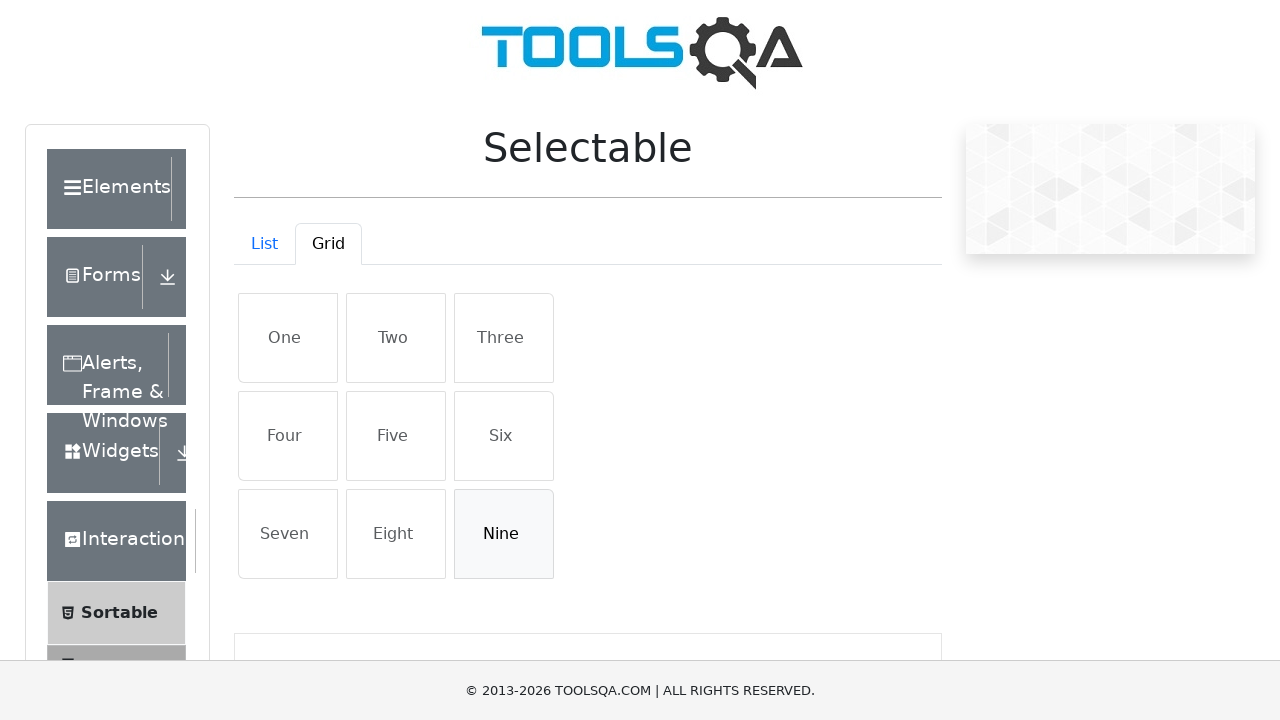

Verified grid item 'Four' is visible
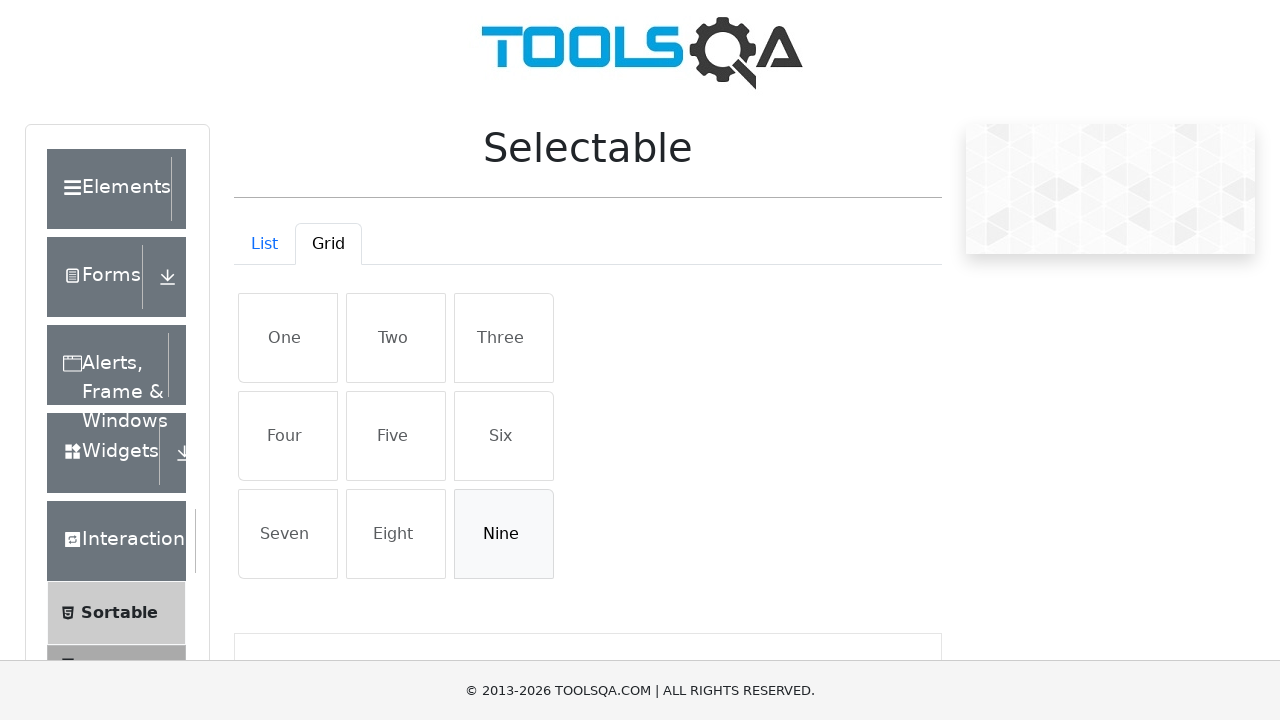

Verified grid item 'Five' is visible
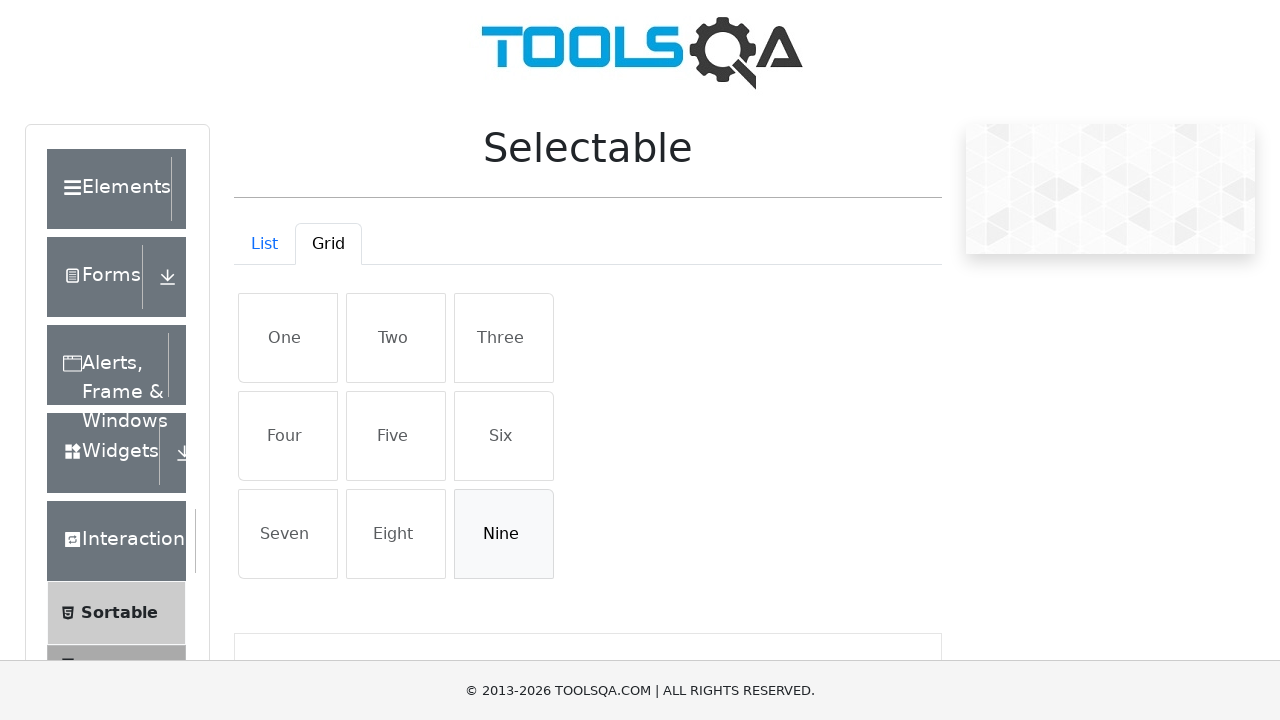

Verified grid item 'Six' is visible
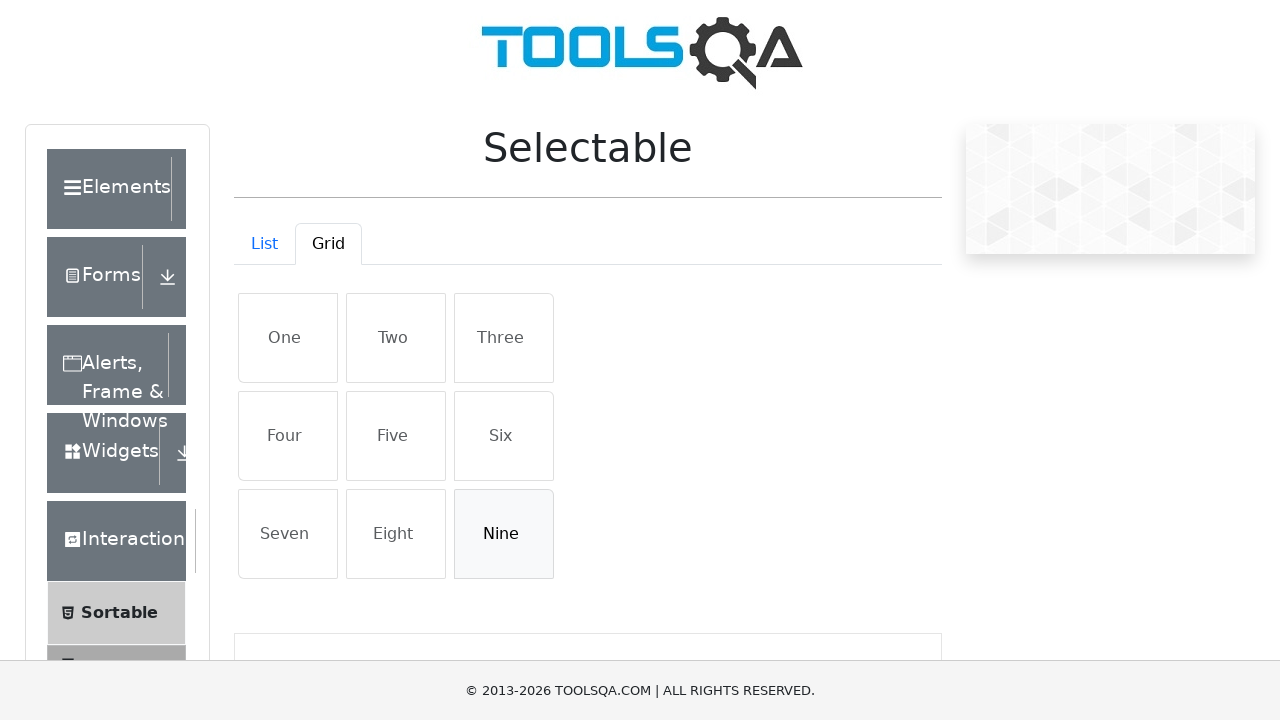

Verified grid item 'Seven' is visible
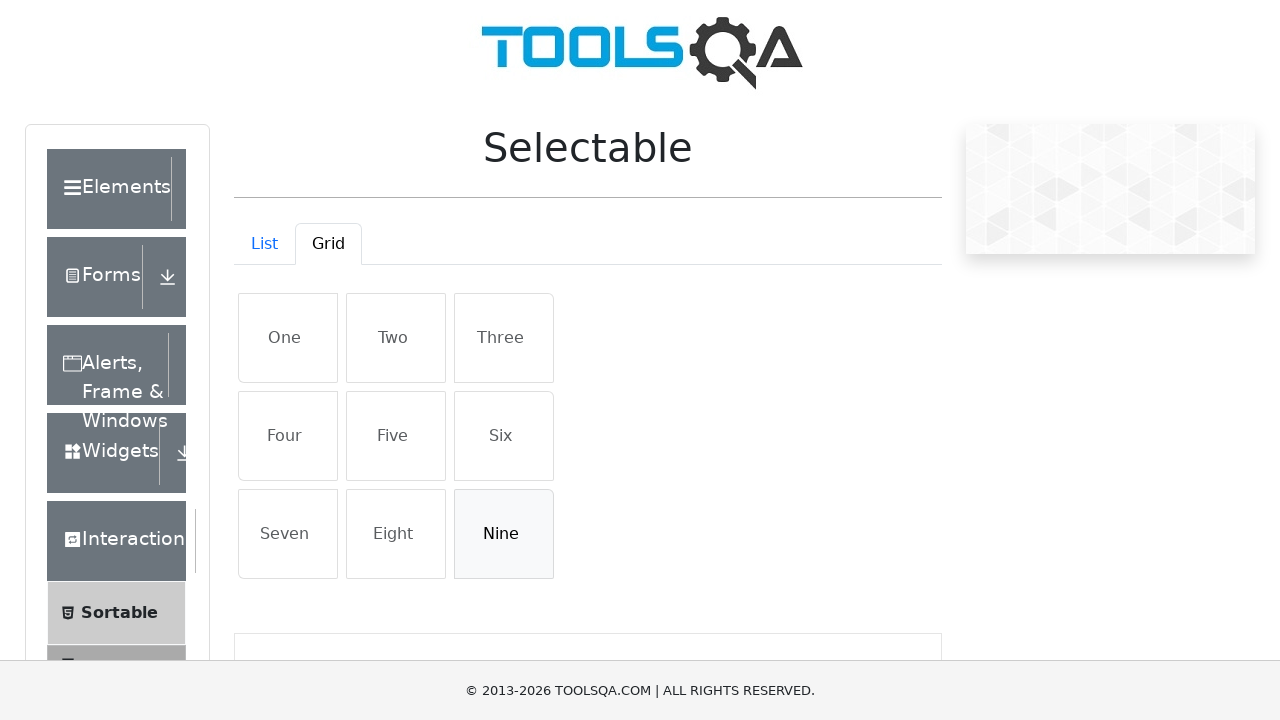

Verified grid item 'Eight' is visible
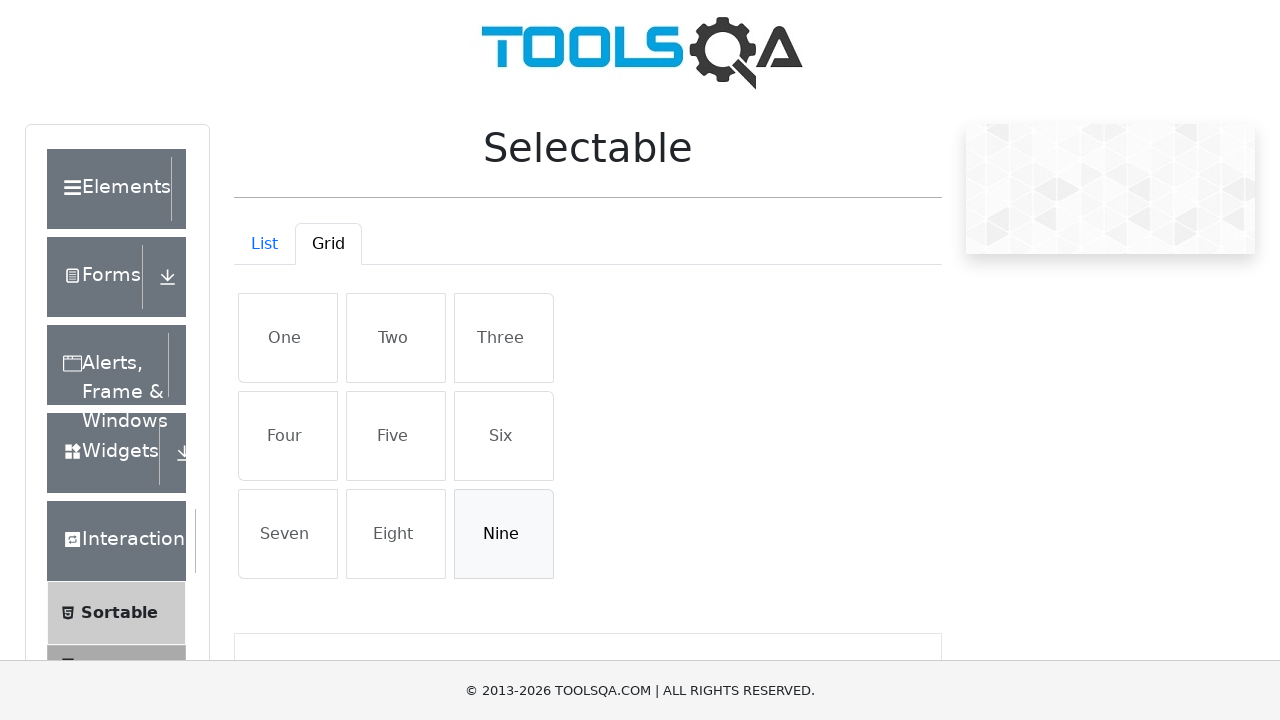

Verified grid item 'Nine' is visible
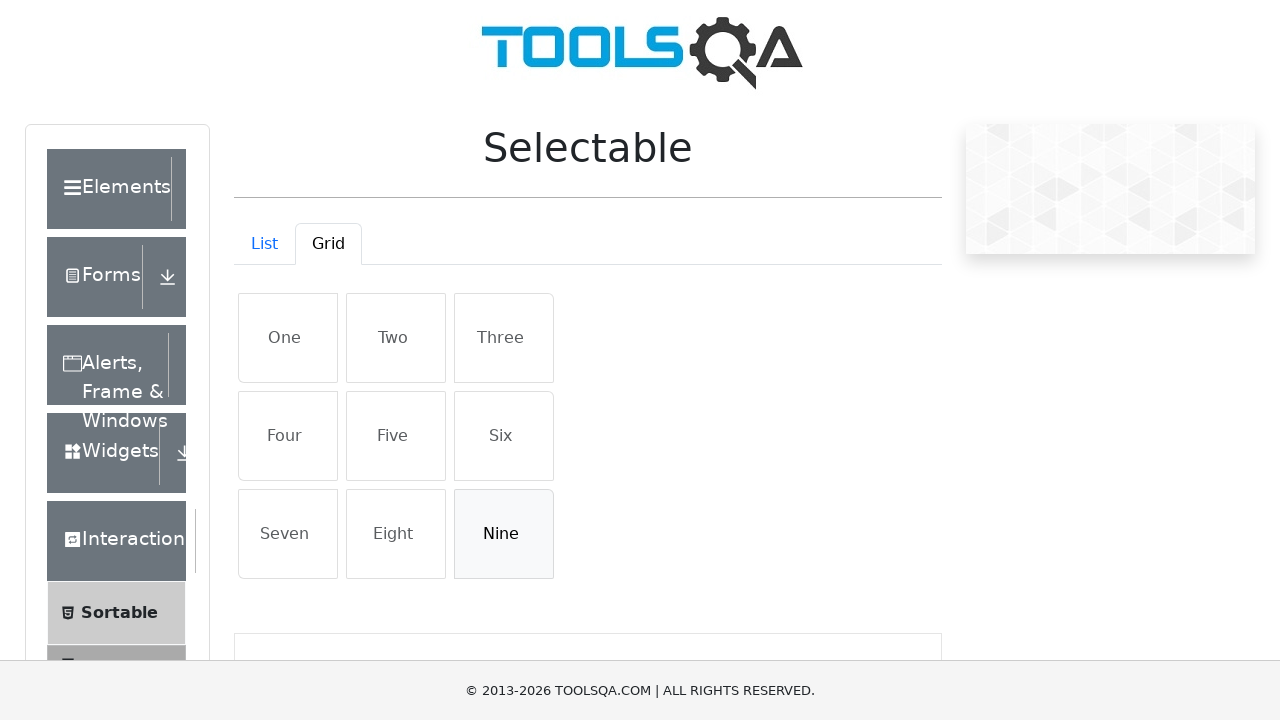

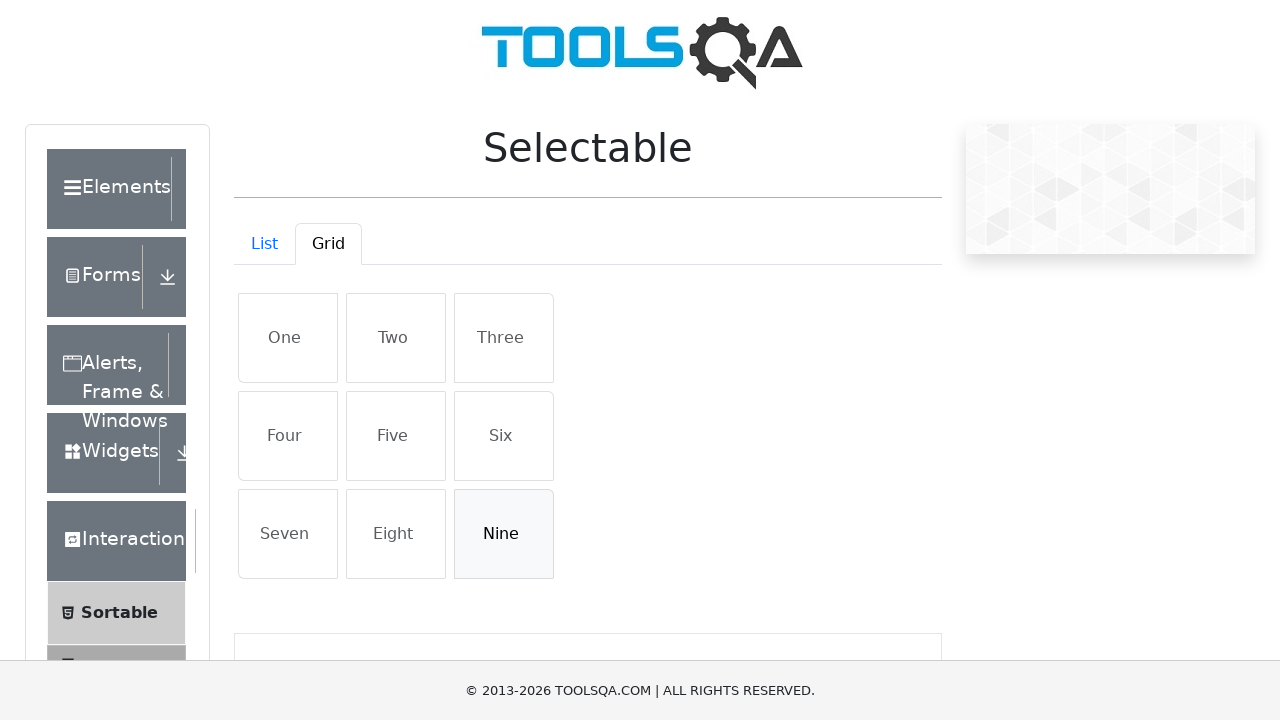